Tests multi-select dropdown by selecting multiple fruit options using different selection methods

Starting URL: https://www.letskodeit.com/practice

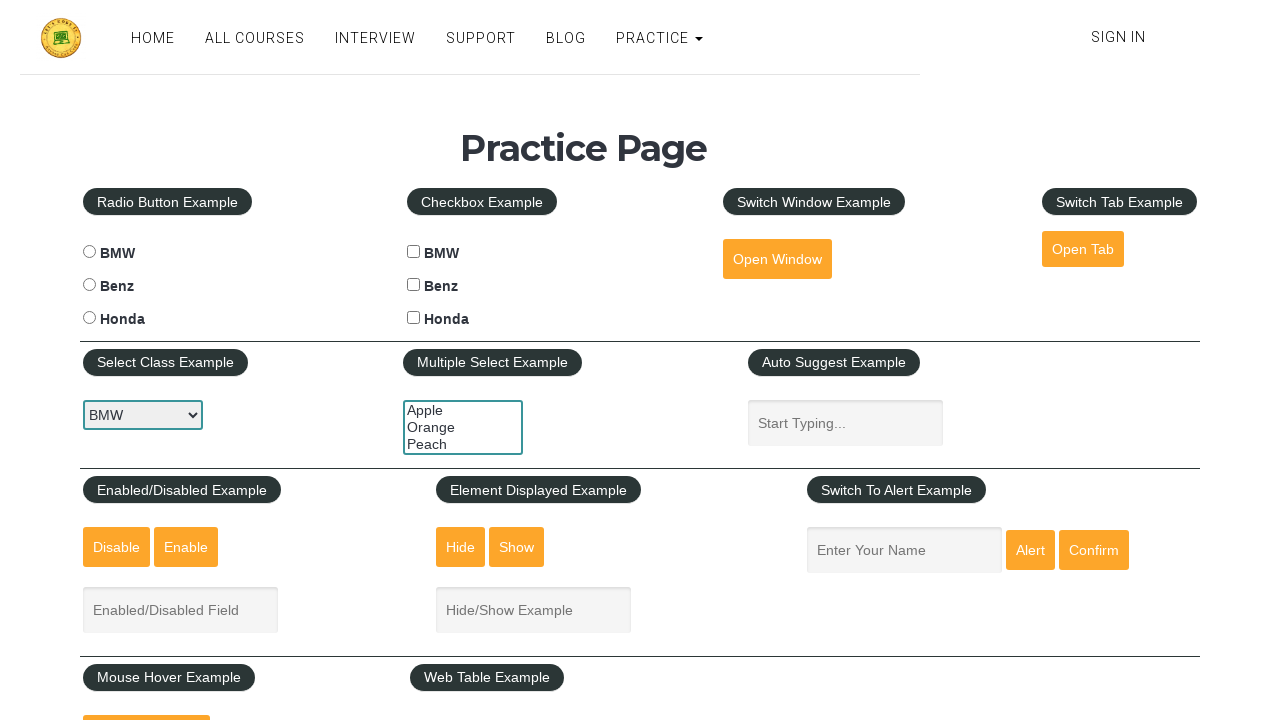

Selected first fruit option by index (Apple) on #multiple-select-example
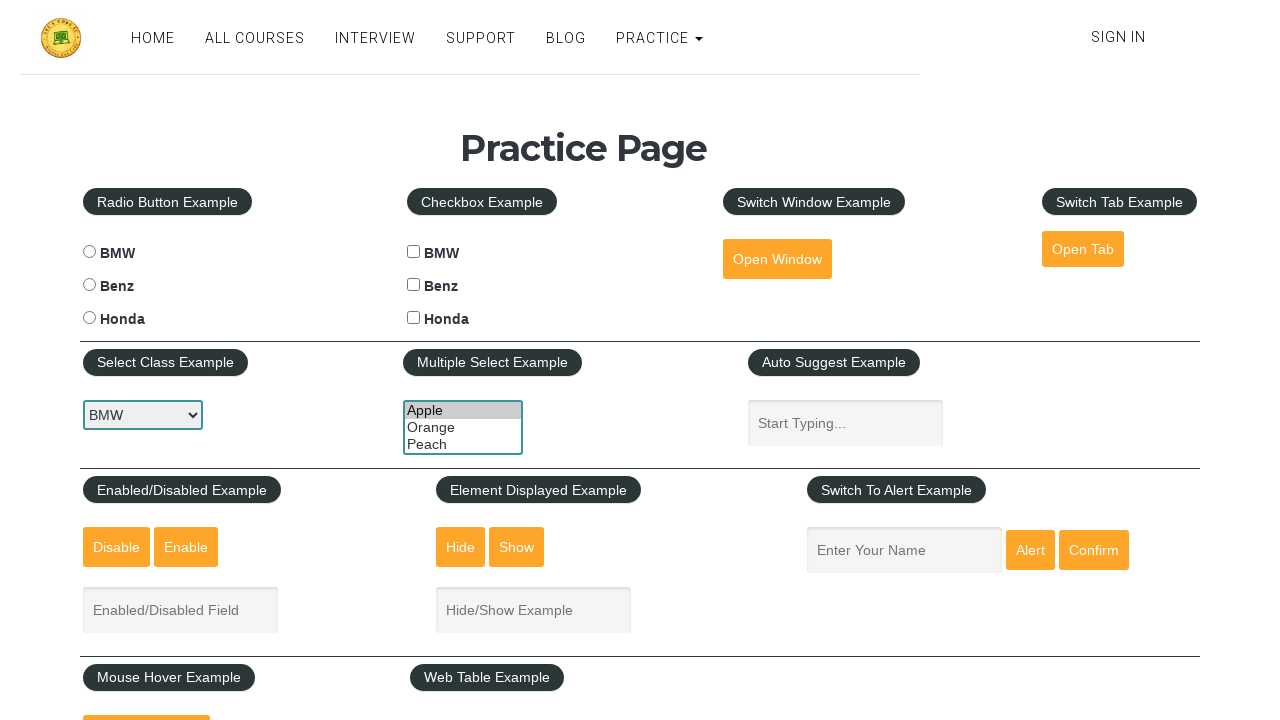

Selected Orange by value from multi-select dropdown on #multiple-select-example
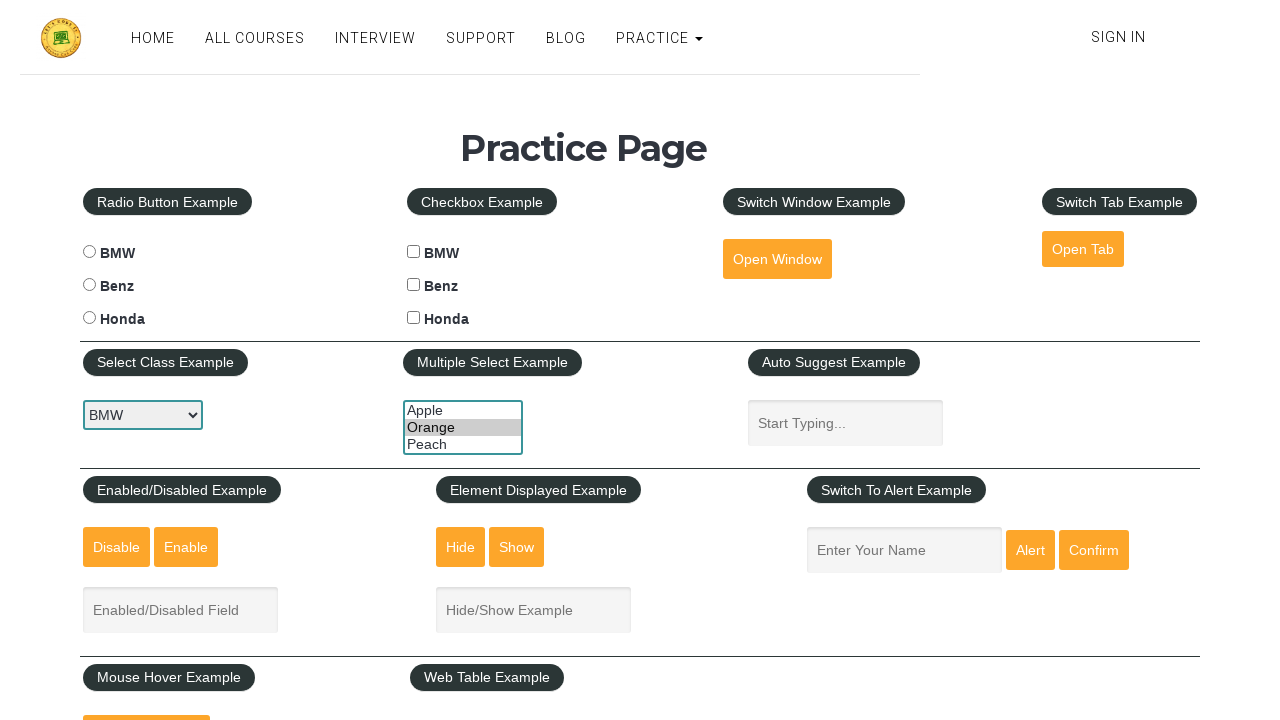

Selected Peach by visible text from multi-select dropdown on #multiple-select-example
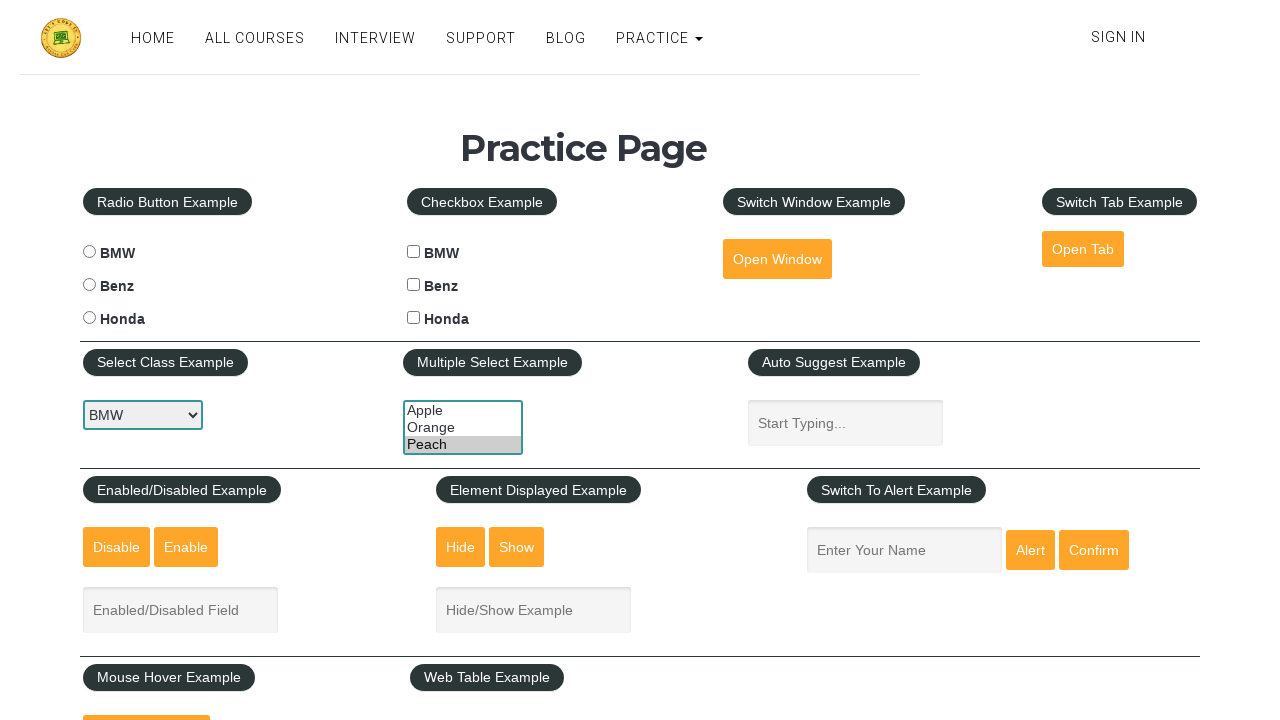

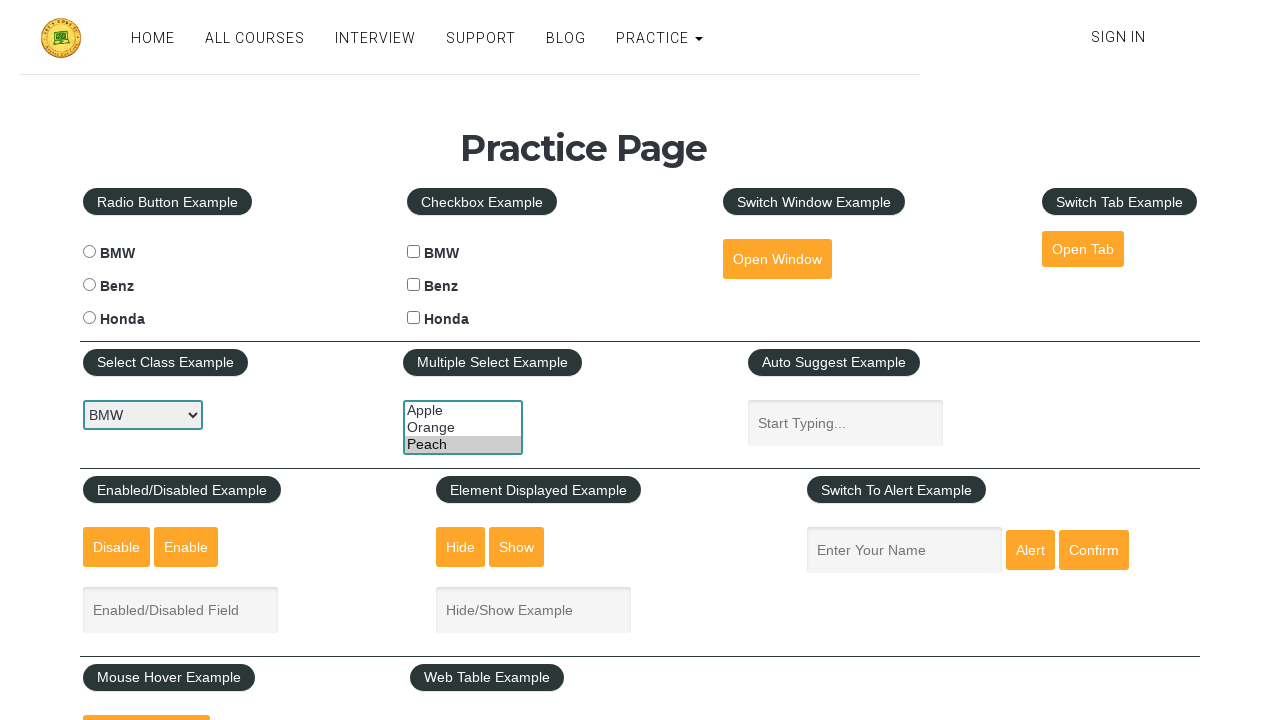